Tests dropdown search functionality by navigating to dropdown section and interacting with searchable select inputs

Starting URL: https://demoapps.qspiders.com/ui/login?scenario=1

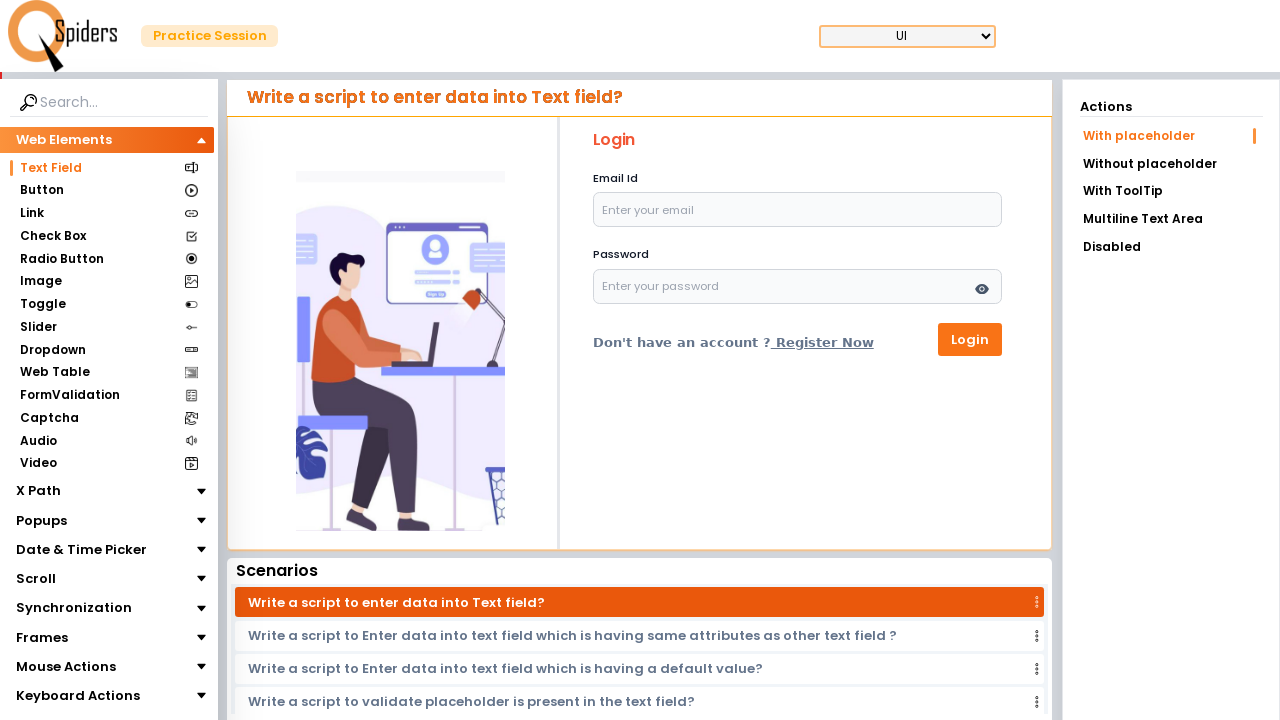

Clicked on Dropdown section at (52, 350) on xpath=//section[text() = 'Dropdown']
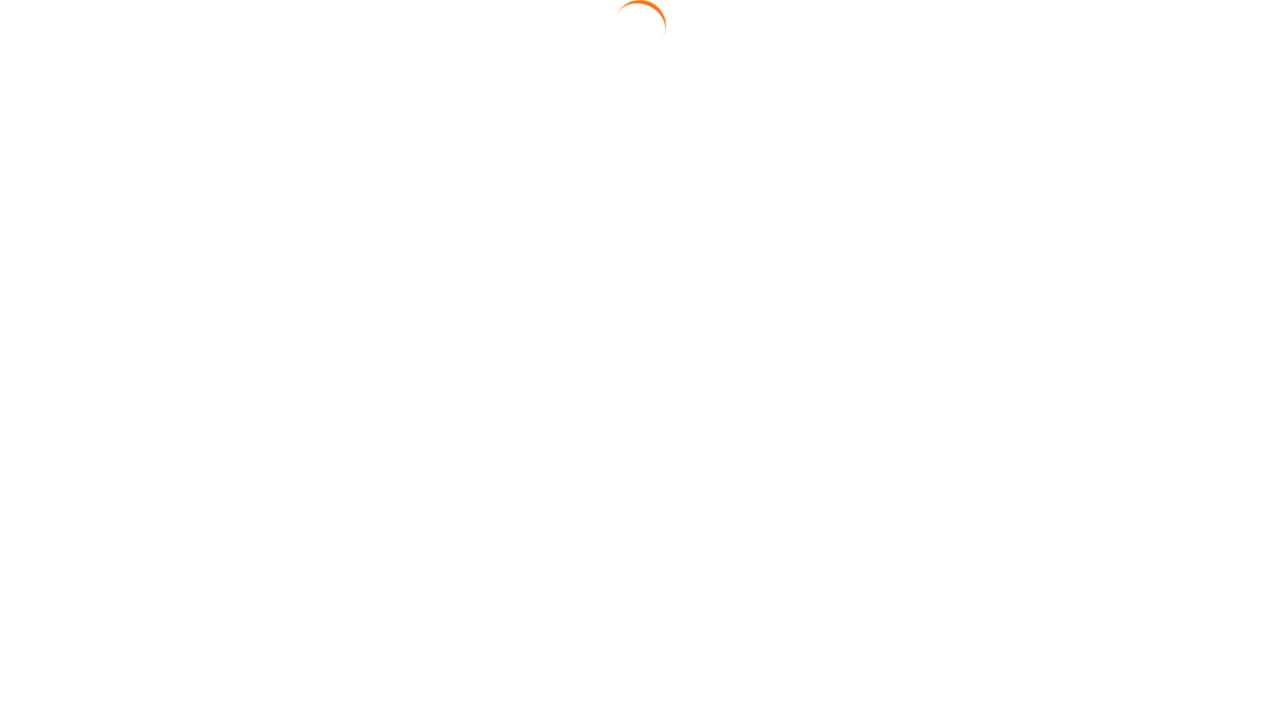

Waited for navigation (1000ms timeout)
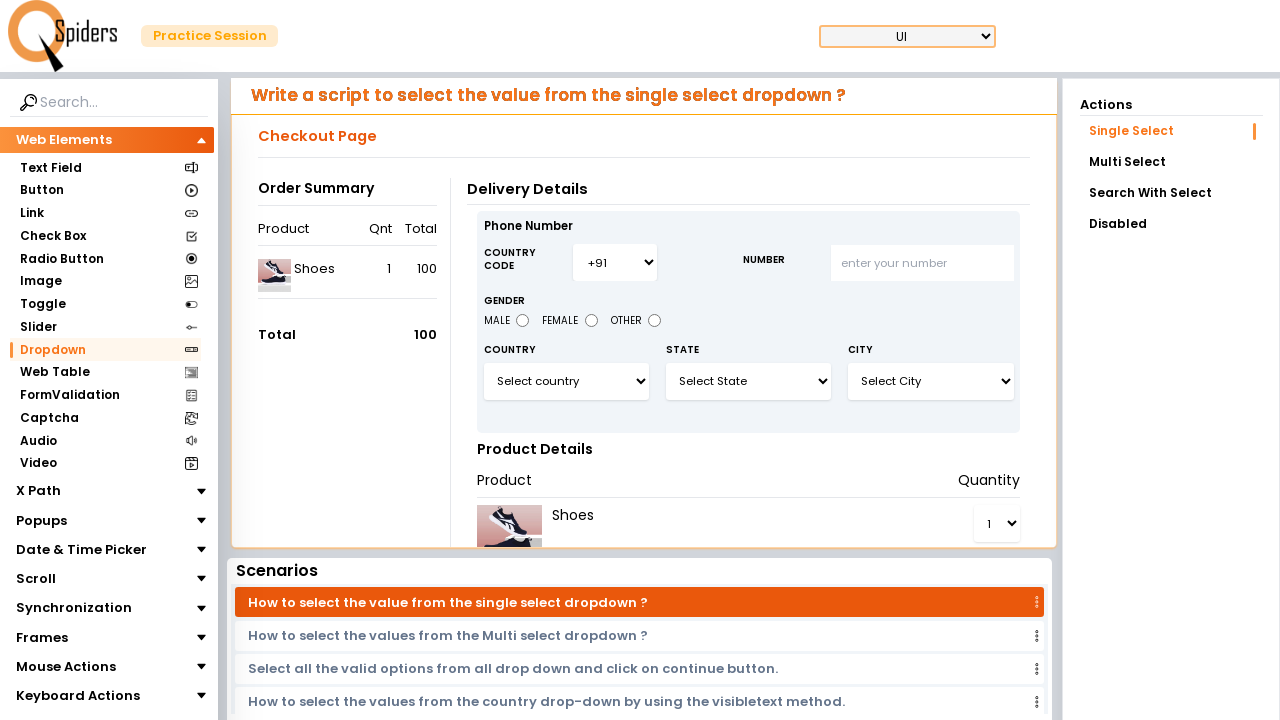

Clicked on 'Search With Select' option at (1171, 193) on xpath=//a[text()='Search With Select']
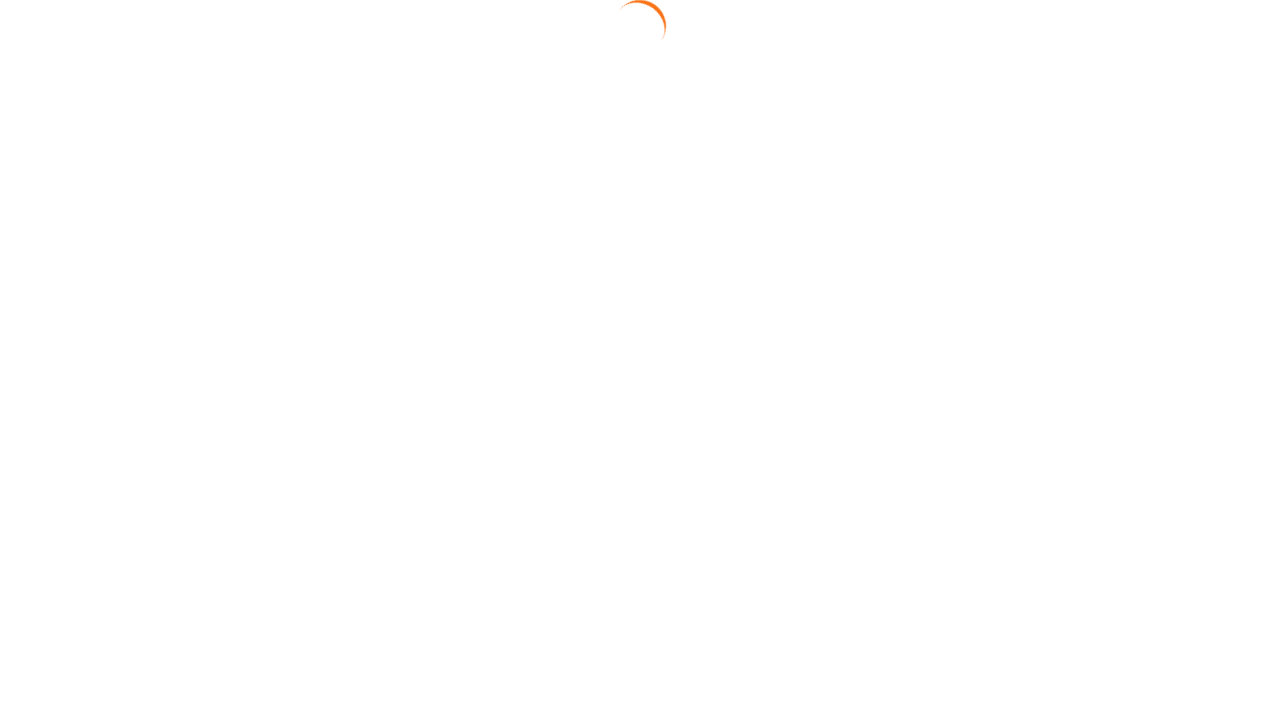

Waited for page to load (1000ms timeout)
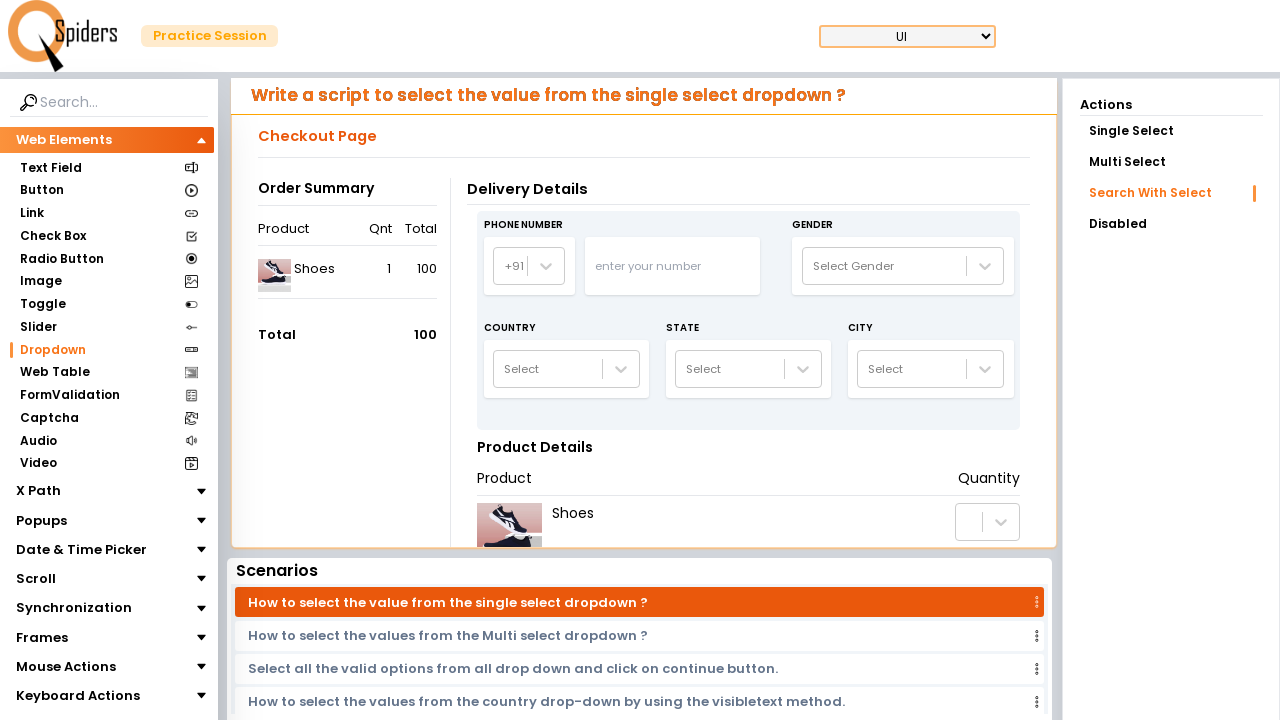

Filled first search select input with 'in' on xpath=//input[@id='react-select-4-input']
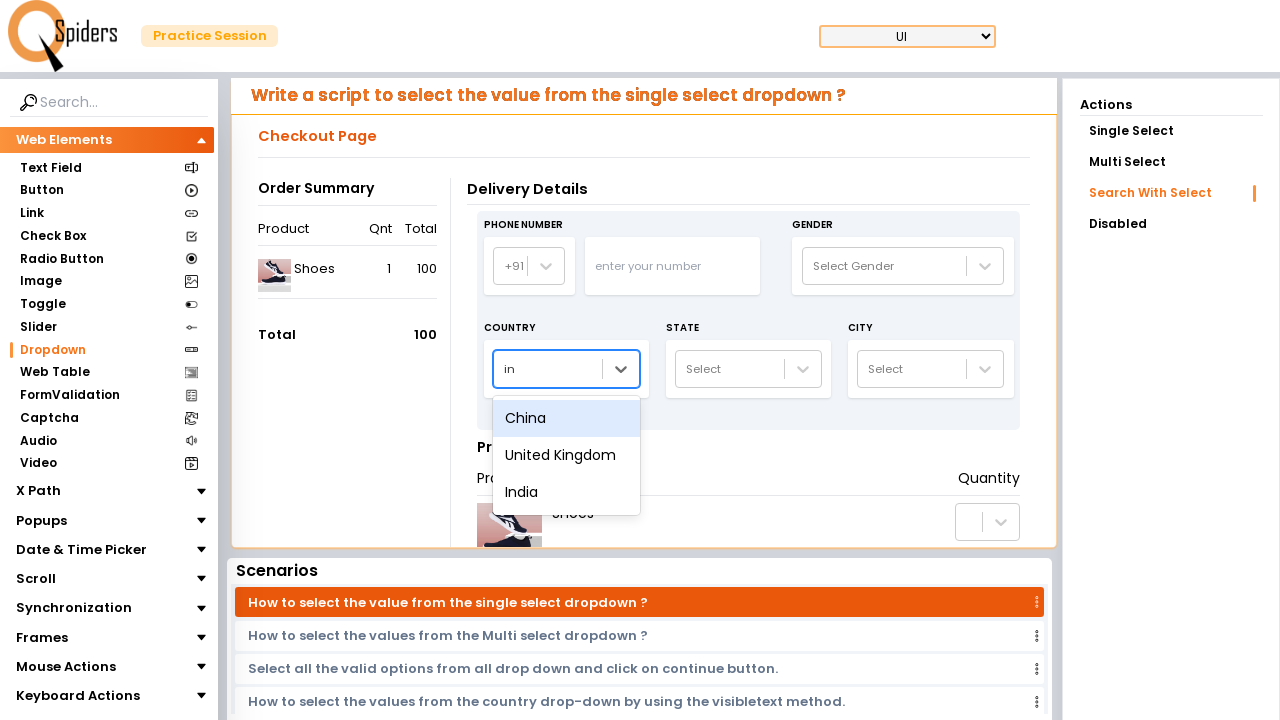

Clicked on first search select input at (511, 369) on xpath=//input[@id='react-select-4-input']
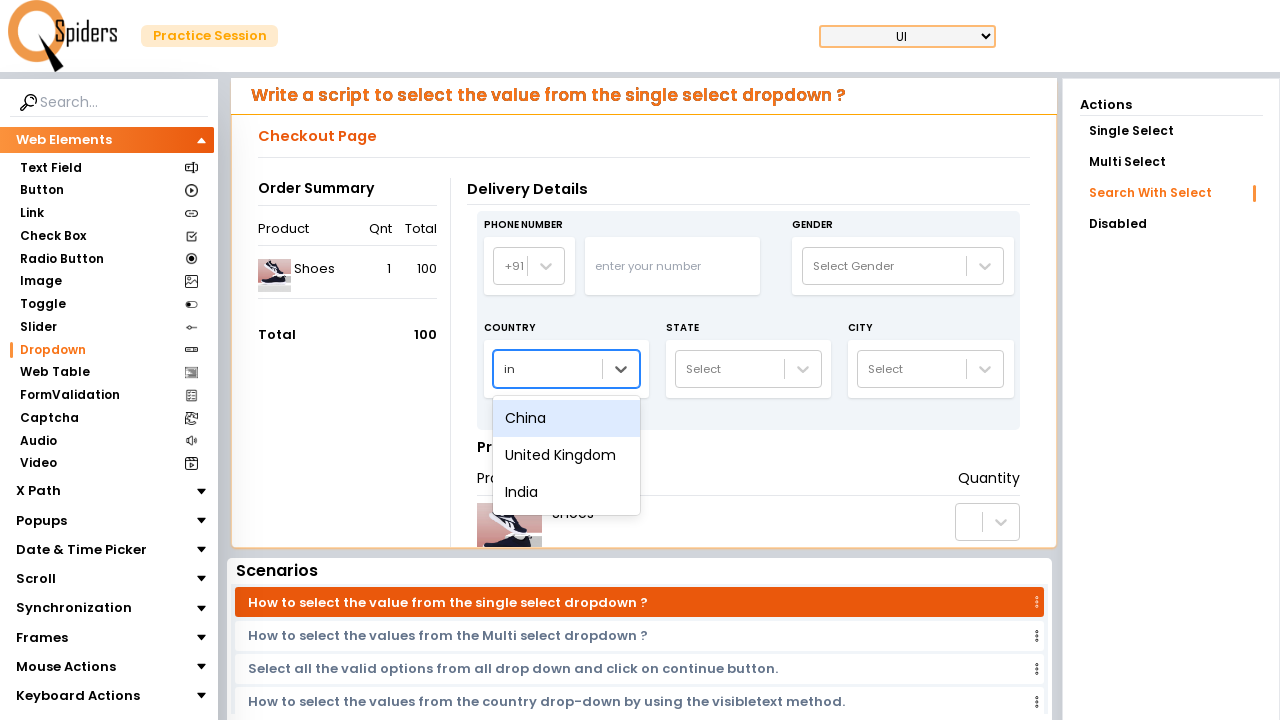

Filled second search select input with 'pra' on //input[@id='react-select-5-input']
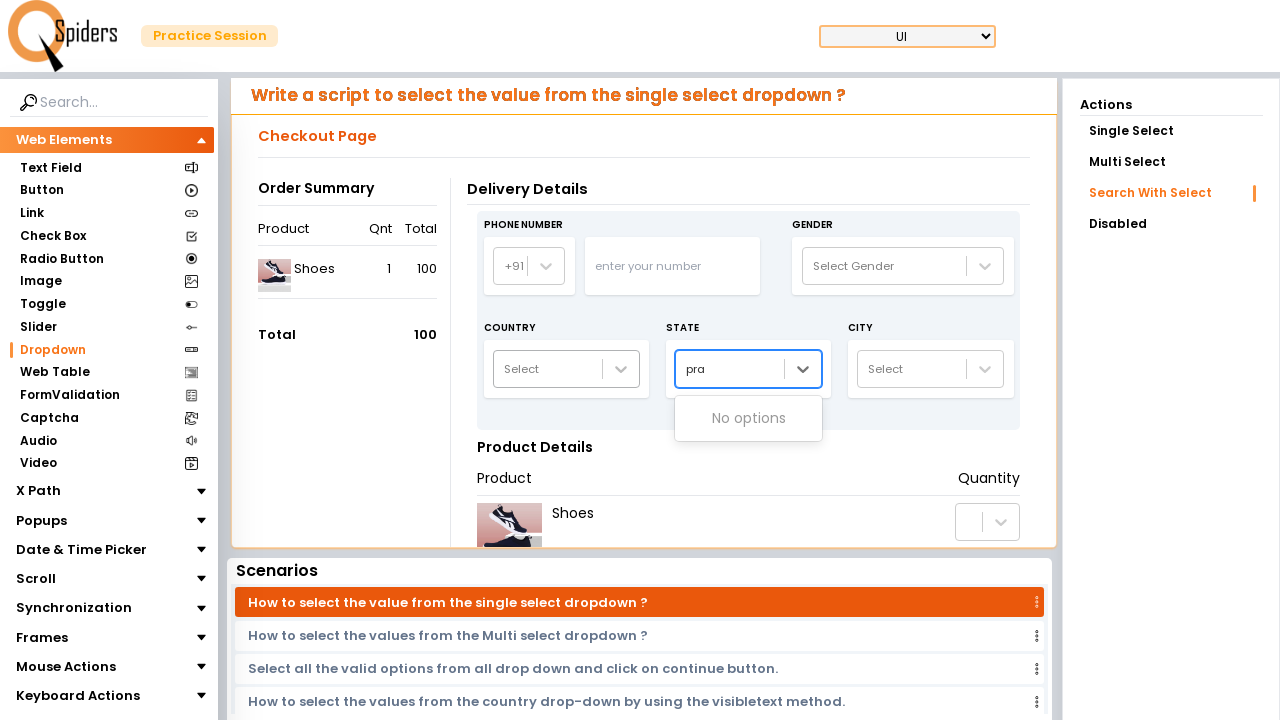

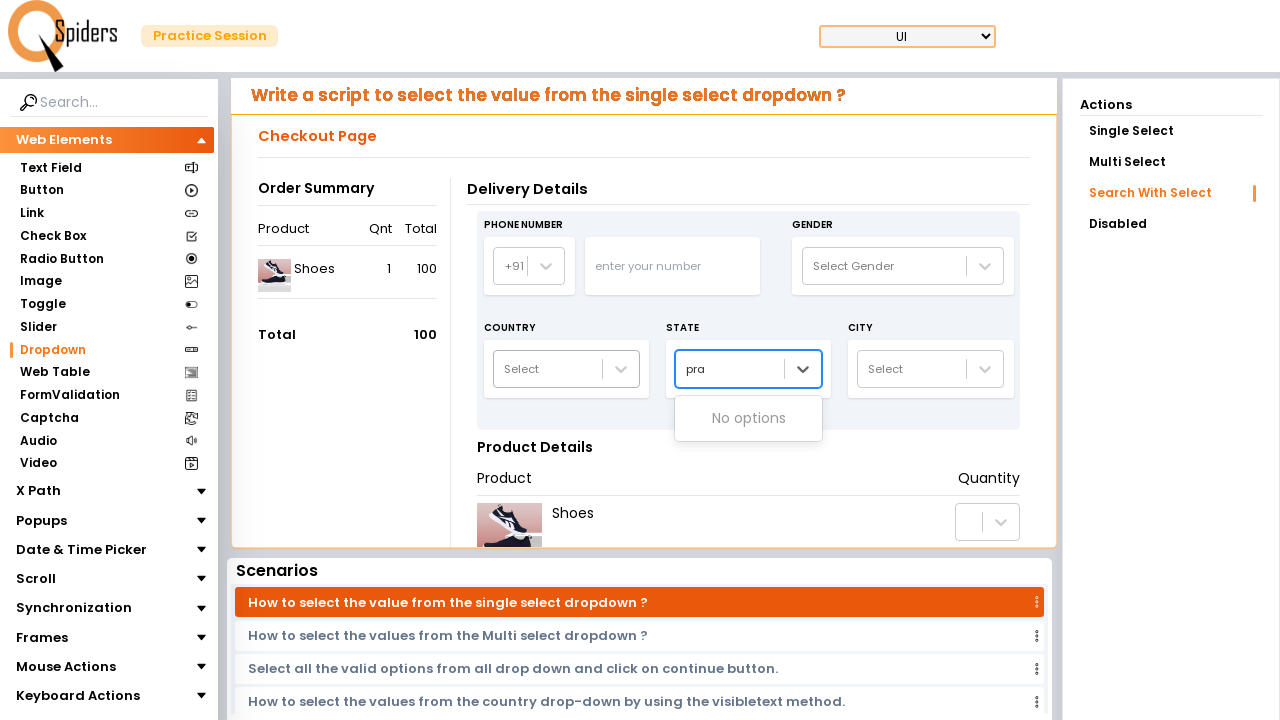